Tests hover functionality by moving the mouse over an avatar element and verifying that hidden content becomes visible

Starting URL: https://the-internet.herokuapp.com/hovers

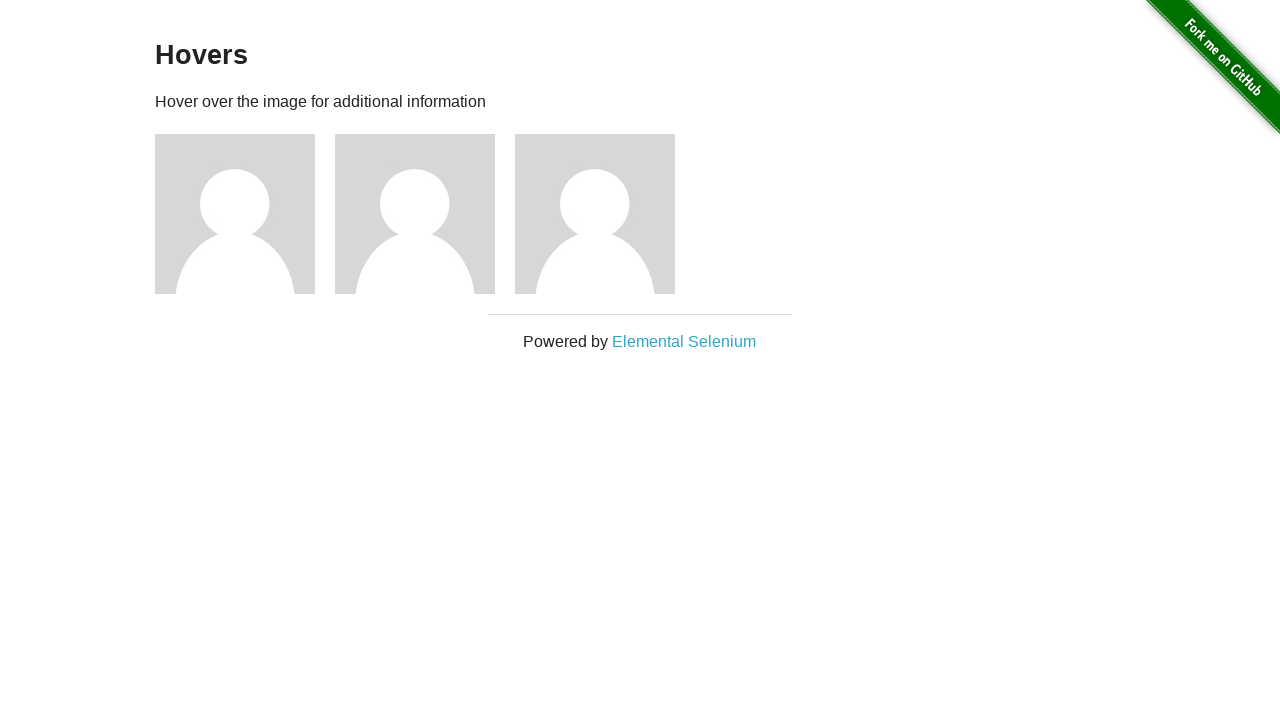

Located the third avatar element
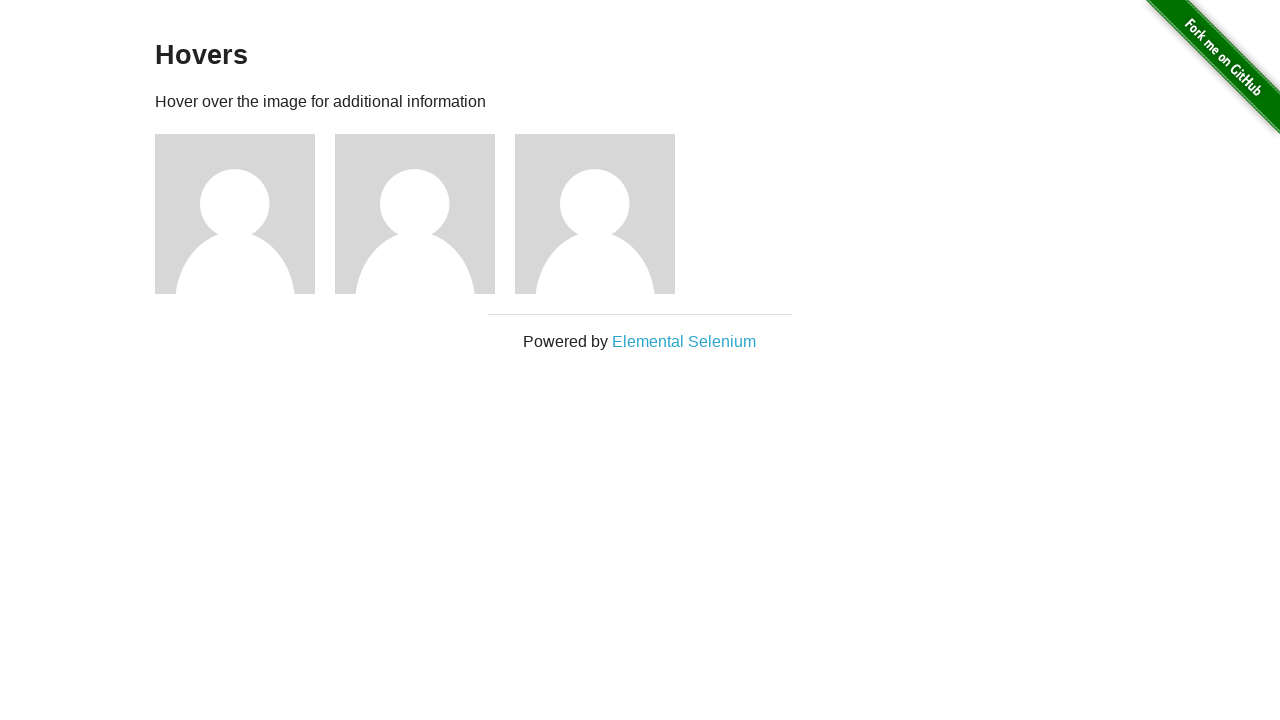

Hovered over the third avatar element at (605, 214) on .figure >> nth=2
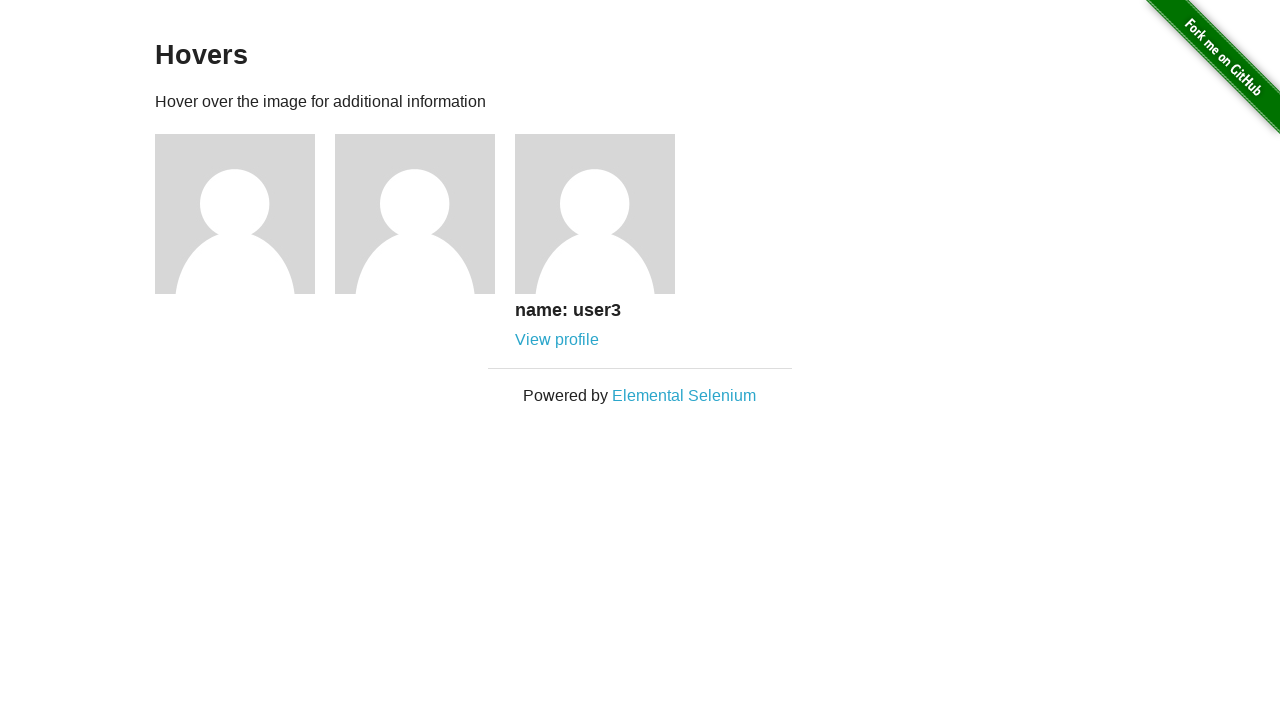

Verified that hidden h5 content became visible on hover
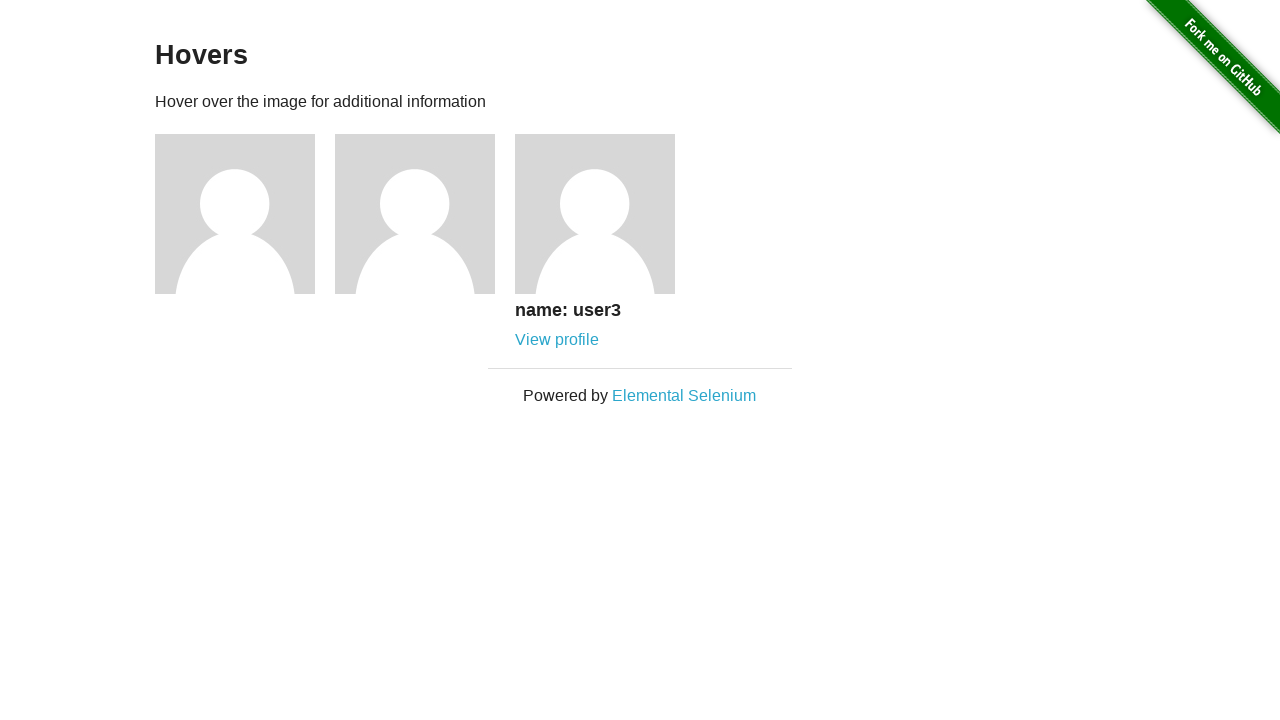

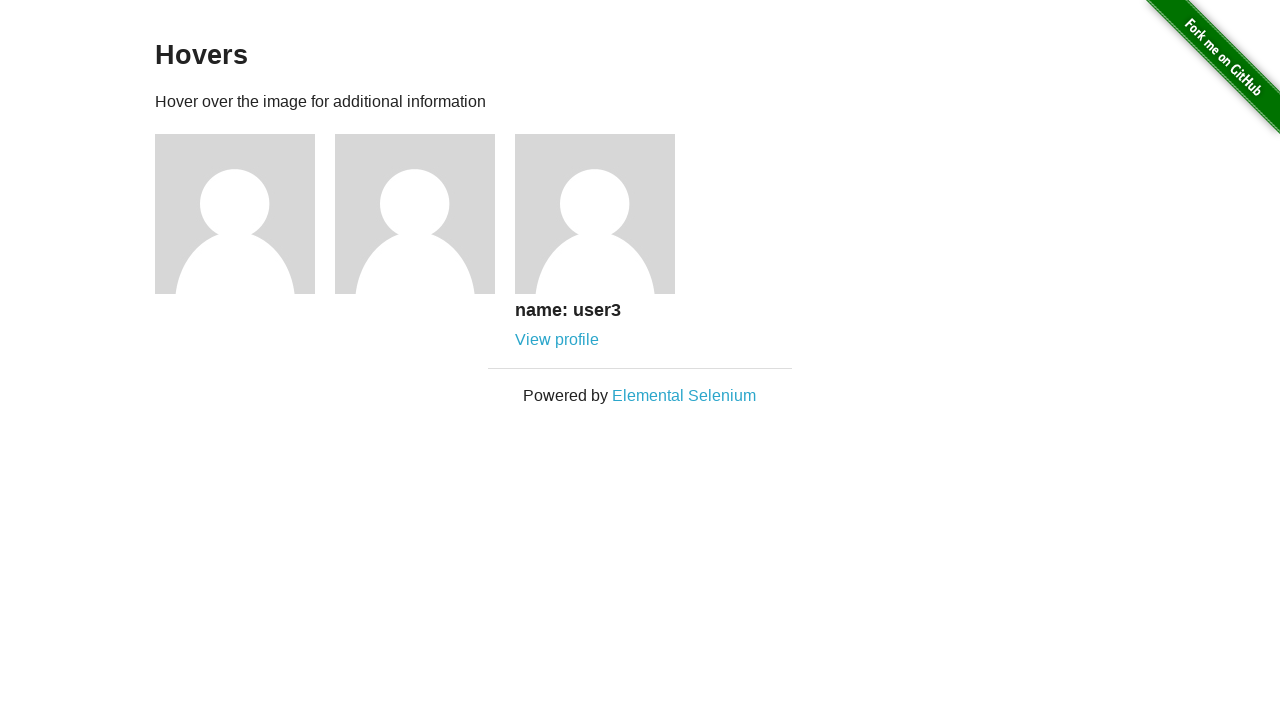